Tests a math quiz page by reading an input value, calculating the result using a logarithmic formula, filling in the answer, selecting checkbox and radio options, and submitting the form.

Starting URL: http://suninjuly.github.io/math.html

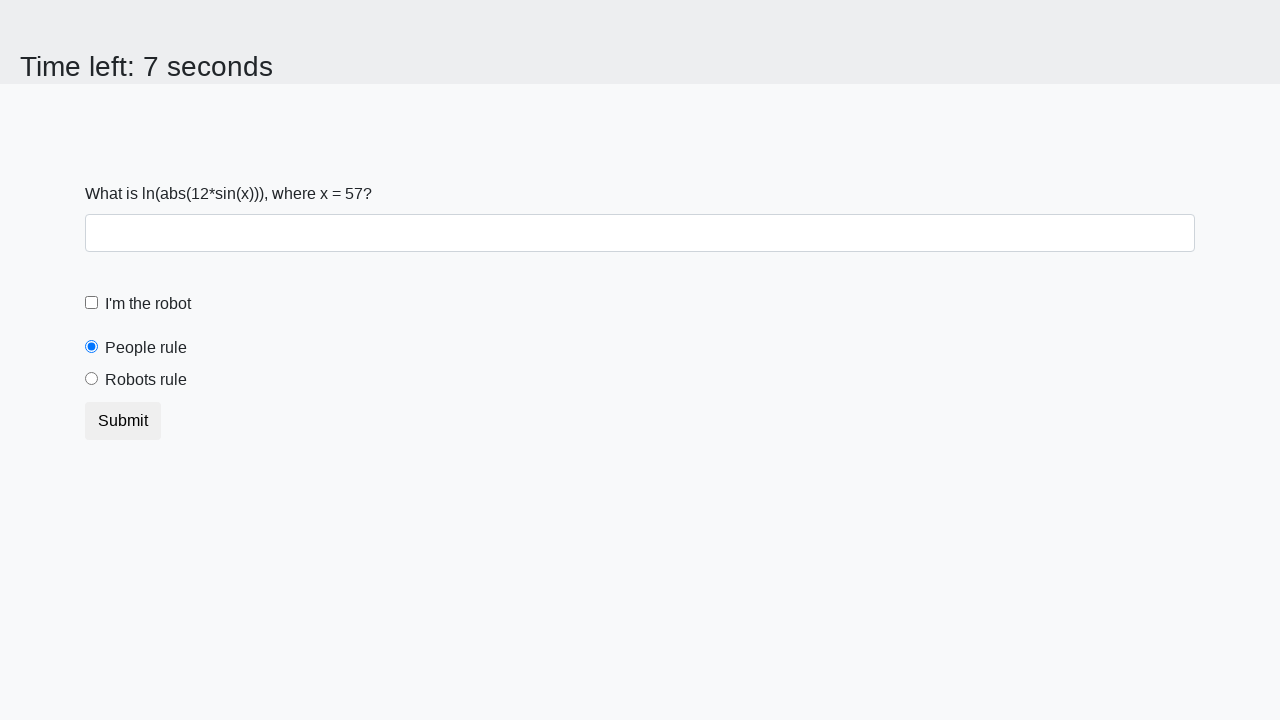

Retrieved x value from input_value element
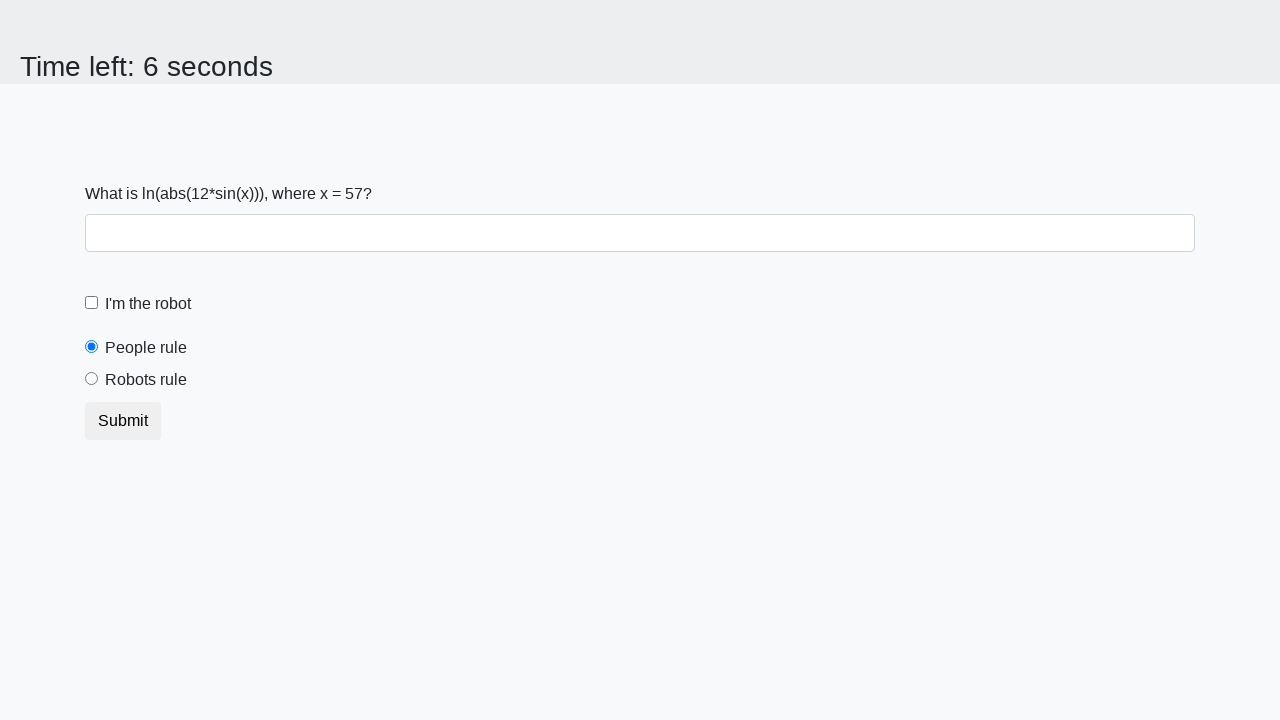

Calculated answer using logarithmic formula: log(abs(12 * sin(x)))
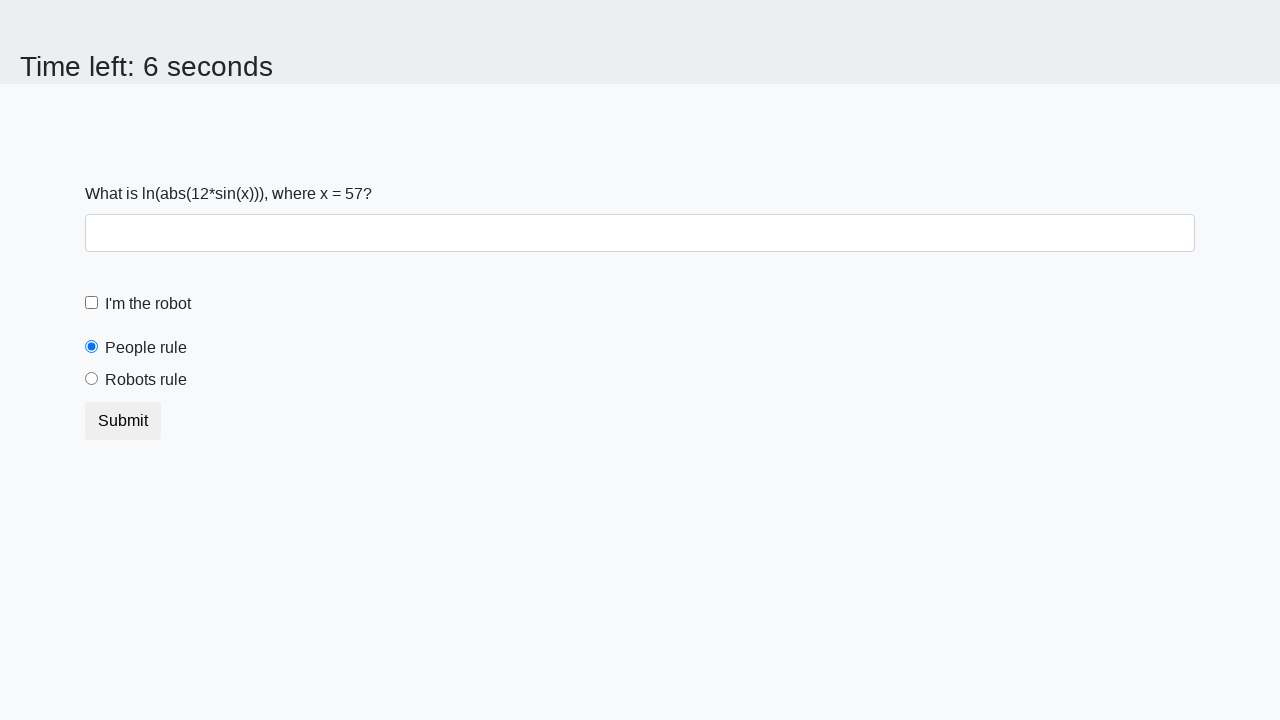

Filled answer field with calculated value: 1.6551714217853788 on #answer
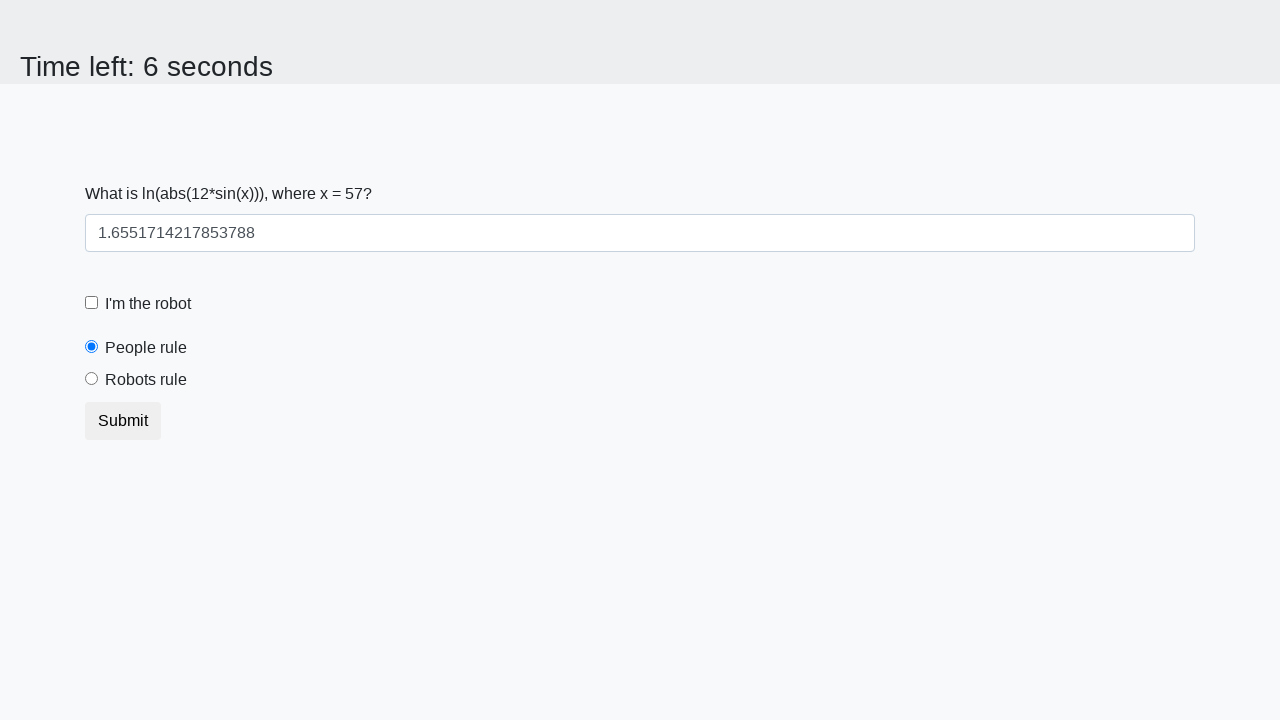

Clicked the robot checkbox at (148, 304) on label[for='robotCheckbox']
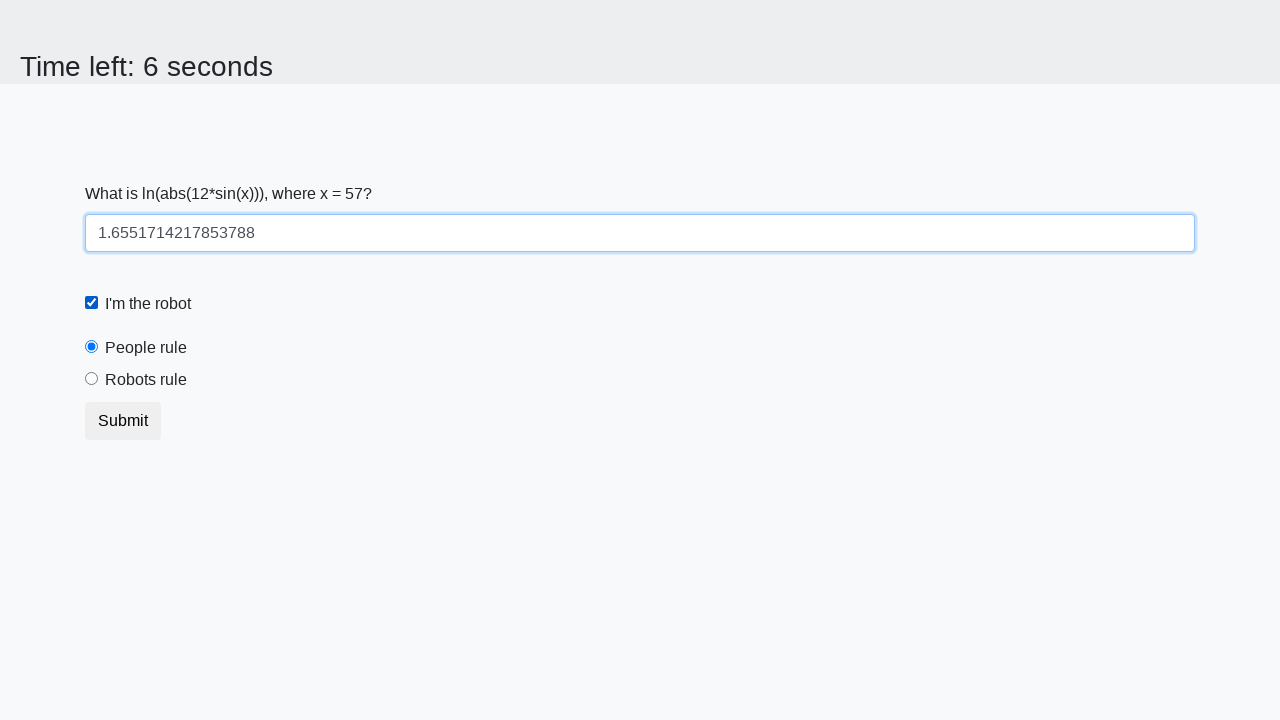

Selected the 'robots rule' radio button at (146, 380) on label[for='robotsRule']
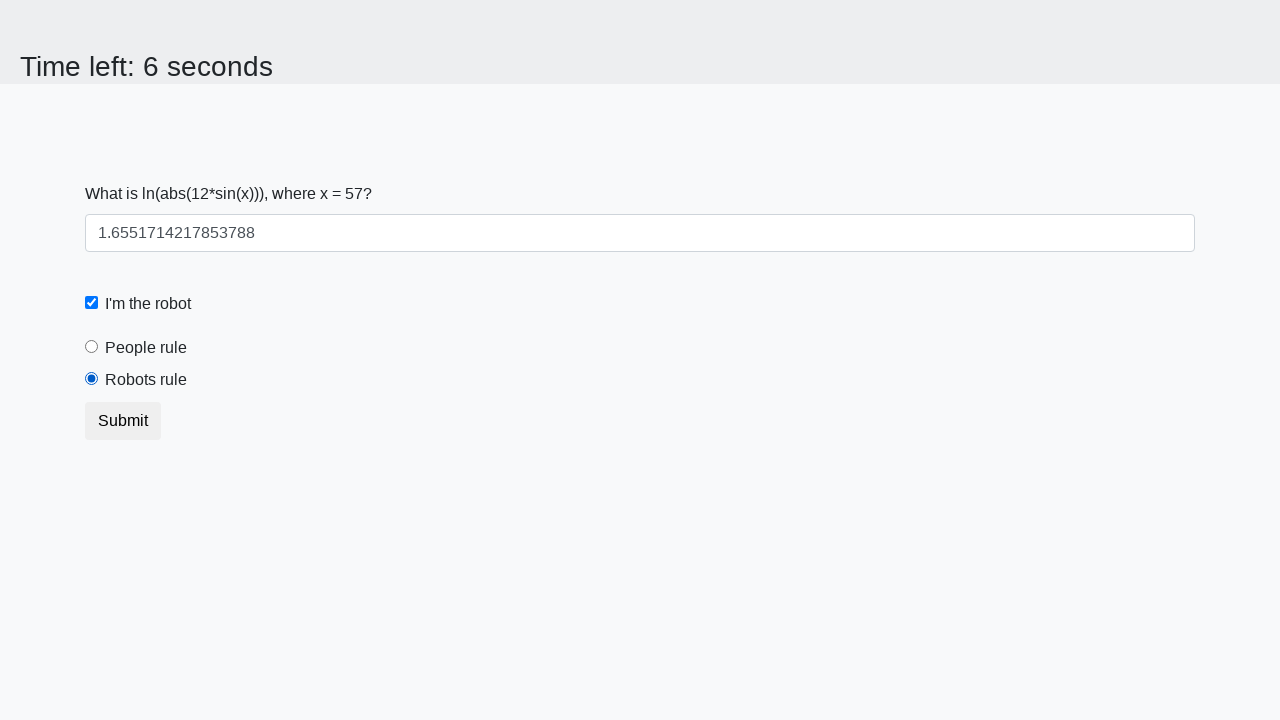

Clicked the submit button to complete the form at (123, 421) on .btn-default
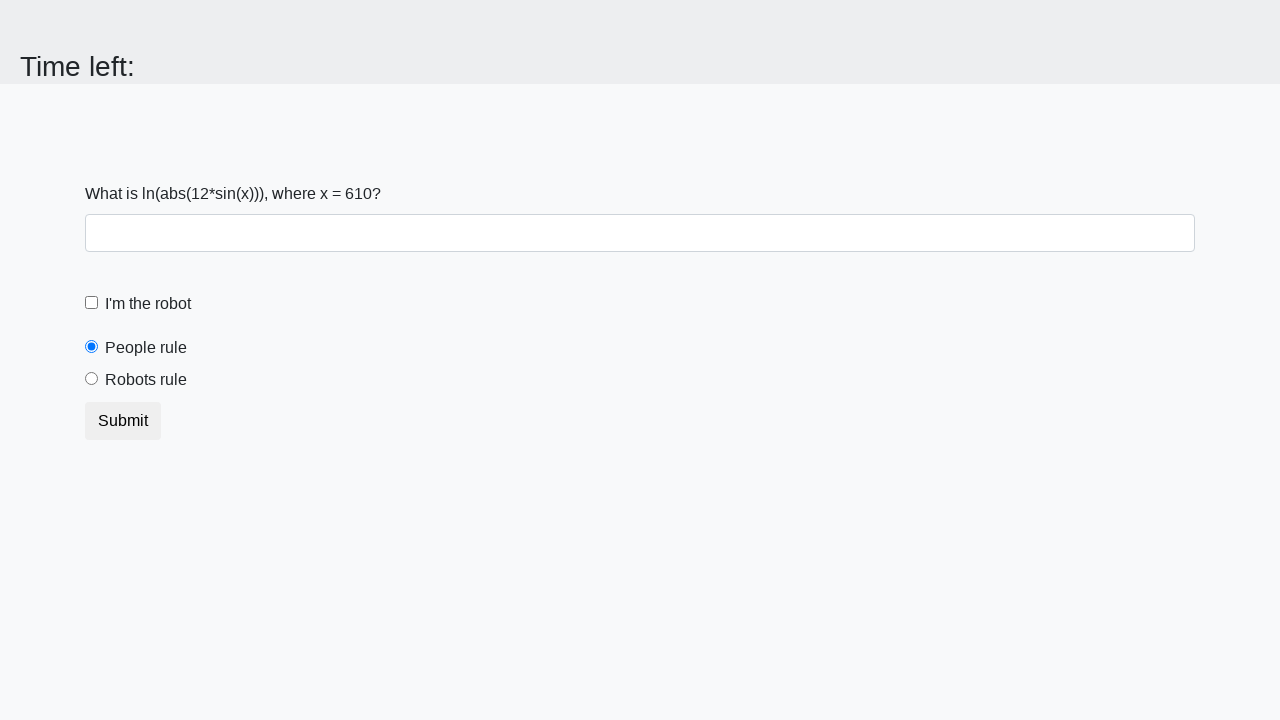

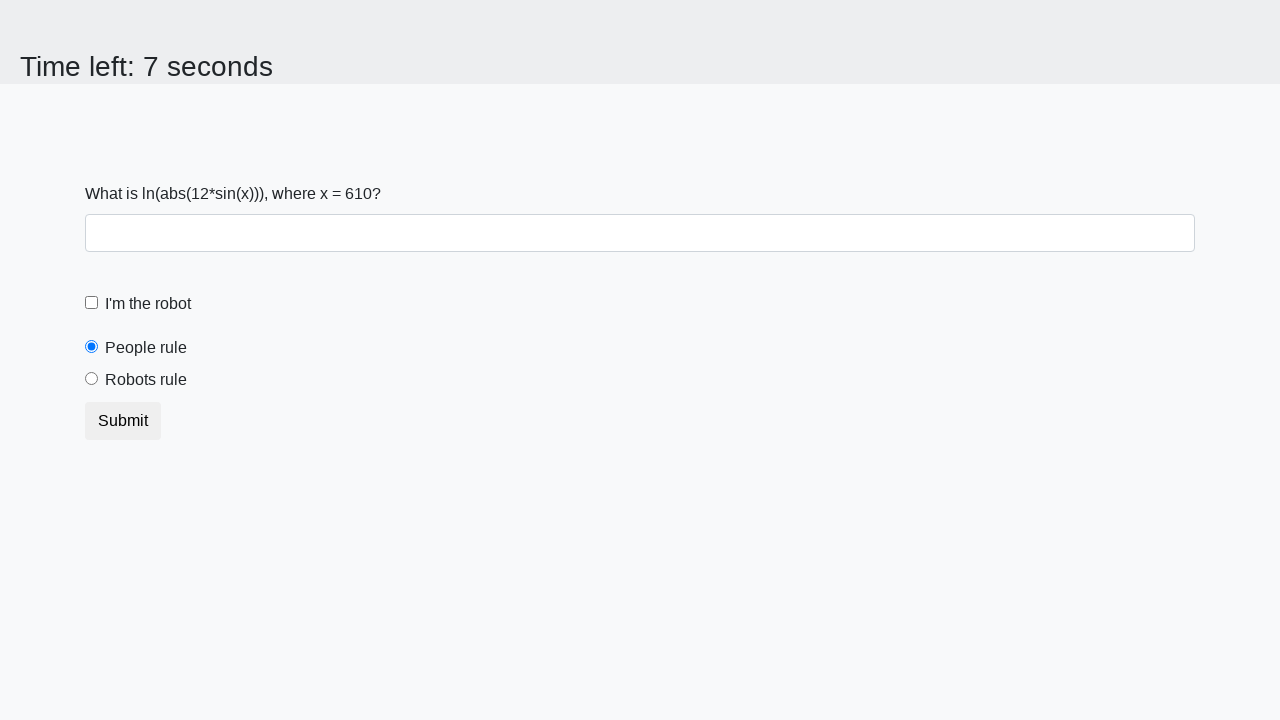